Verifies that the Inquiries section heading and descriptive text are visible on the Contact page.

Starting URL: https://www.andreandson.com/

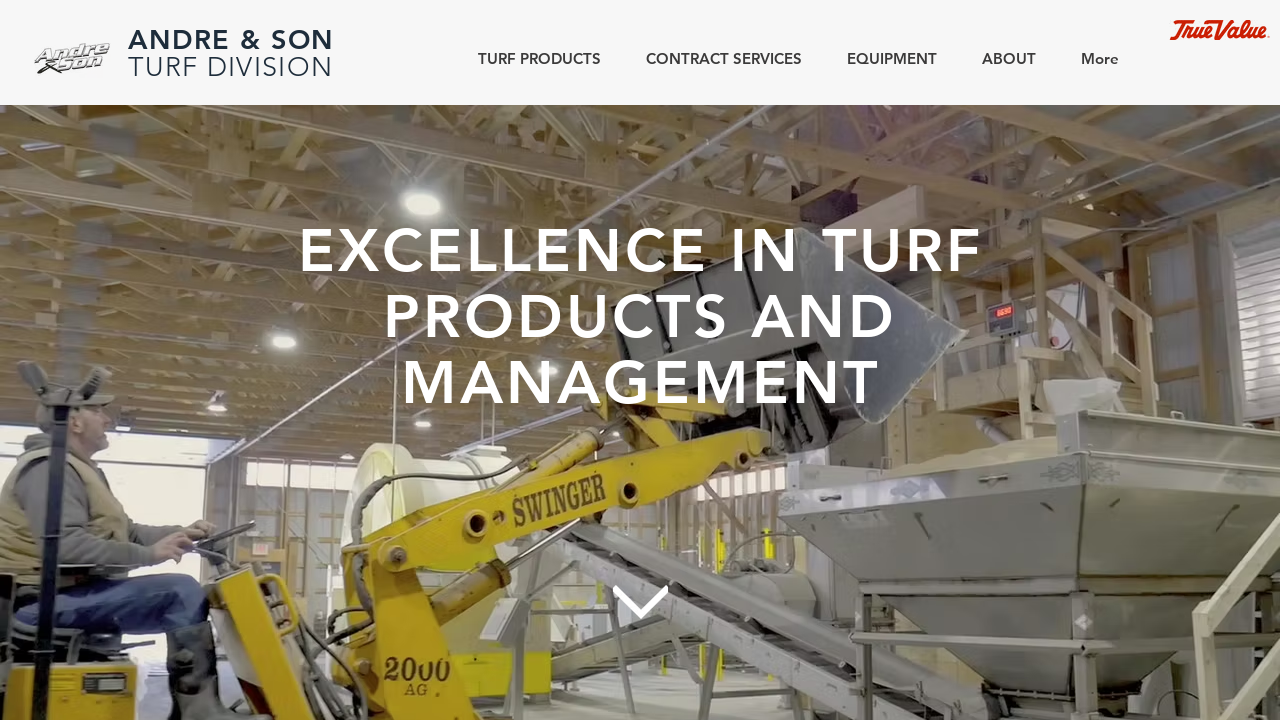

Scrolled to CONTACT section
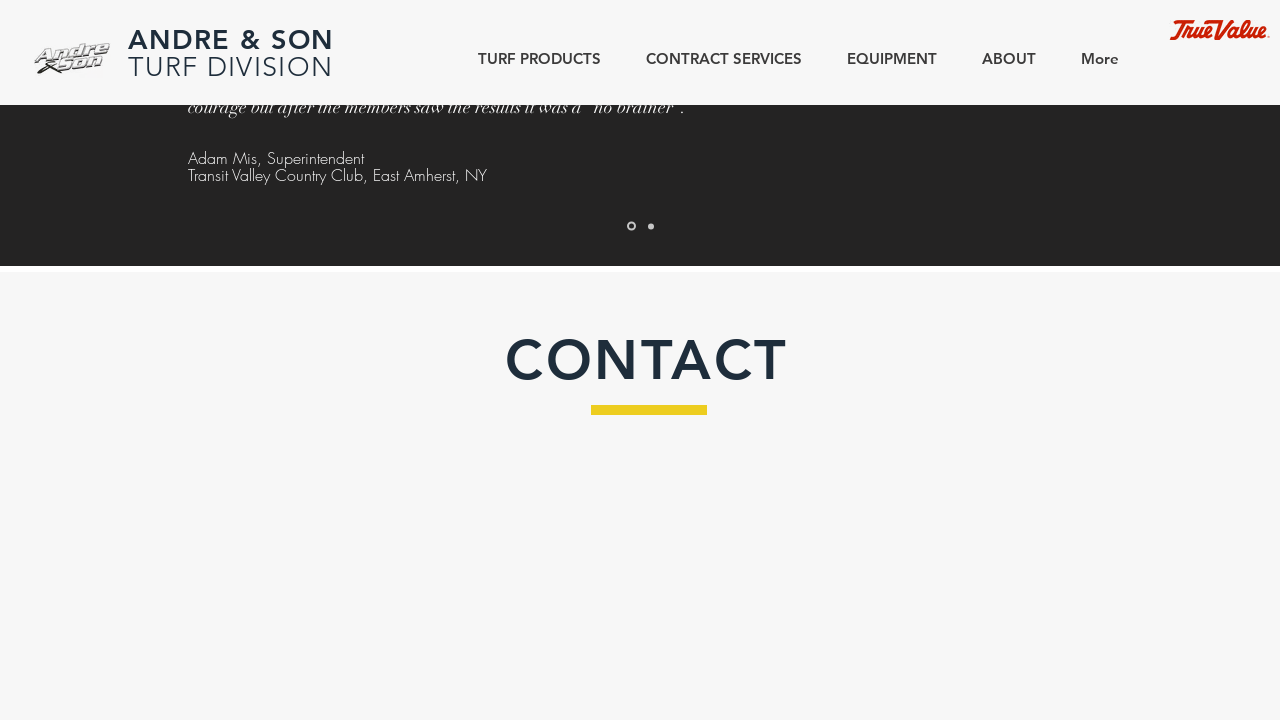

Located Inquiries heading element
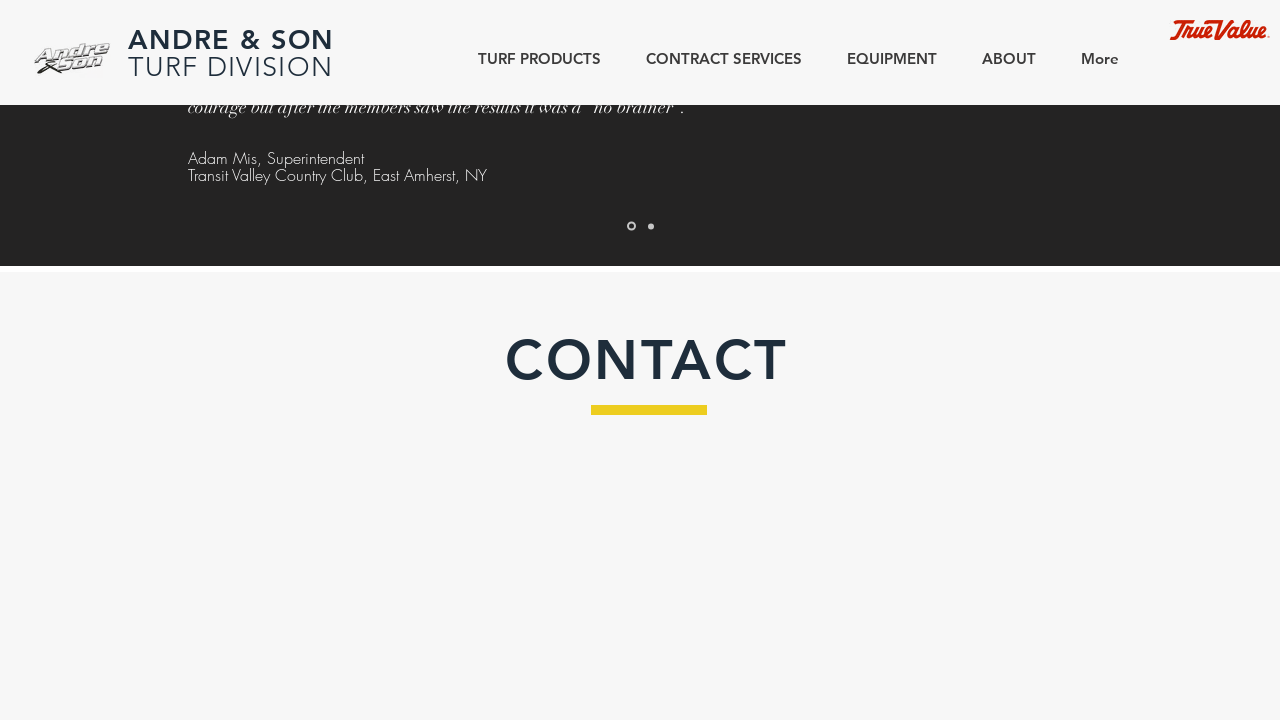

Verified Inquiries heading is visible
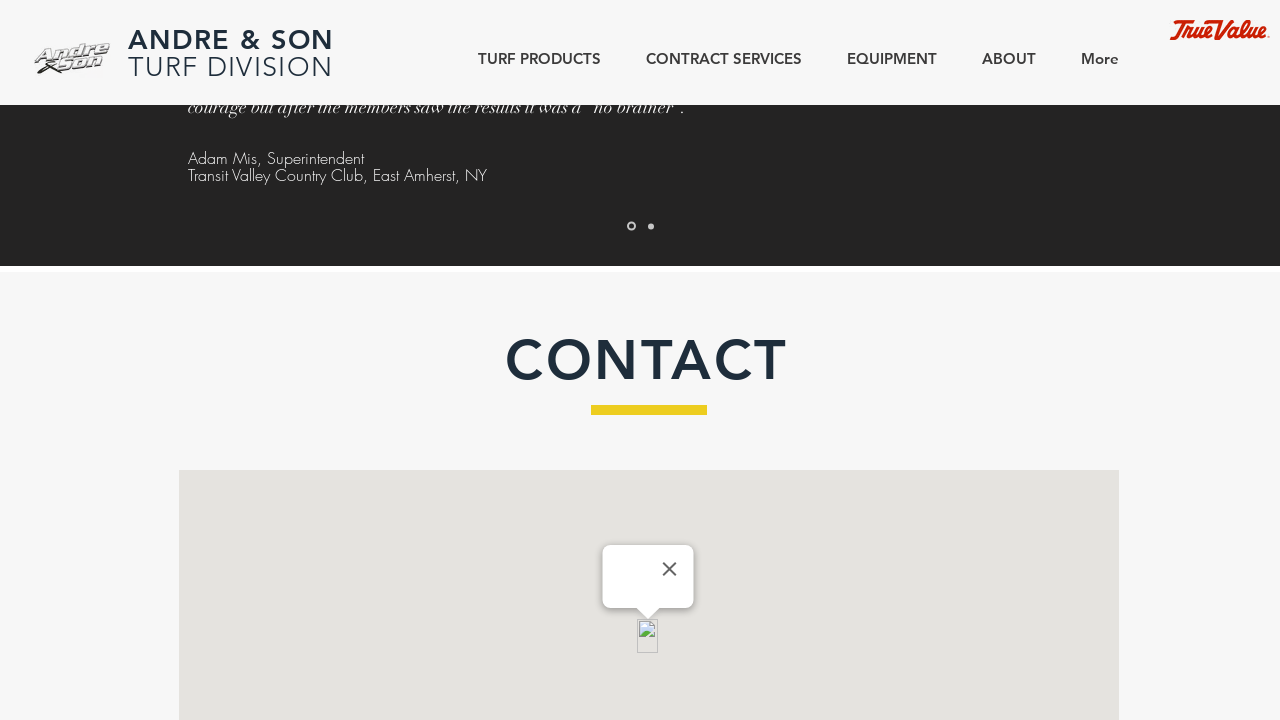

Located Inquiries descriptive text element
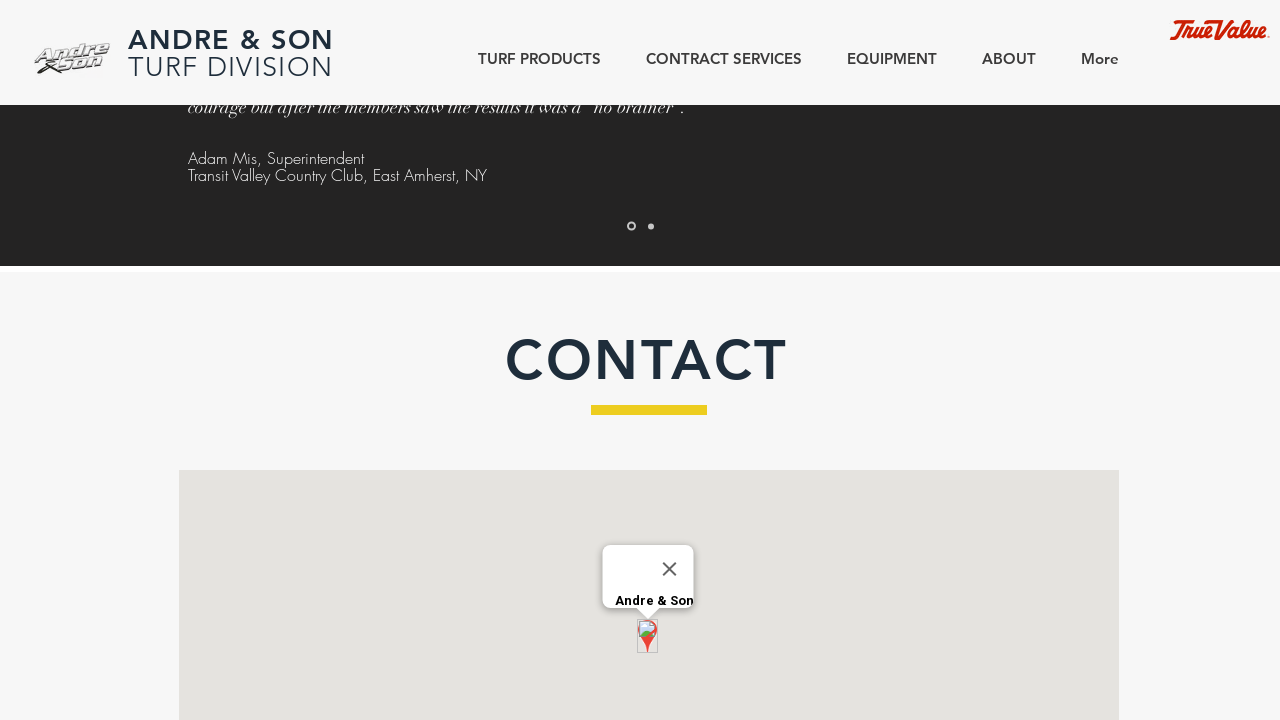

Verified Inquiries descriptive text is visible
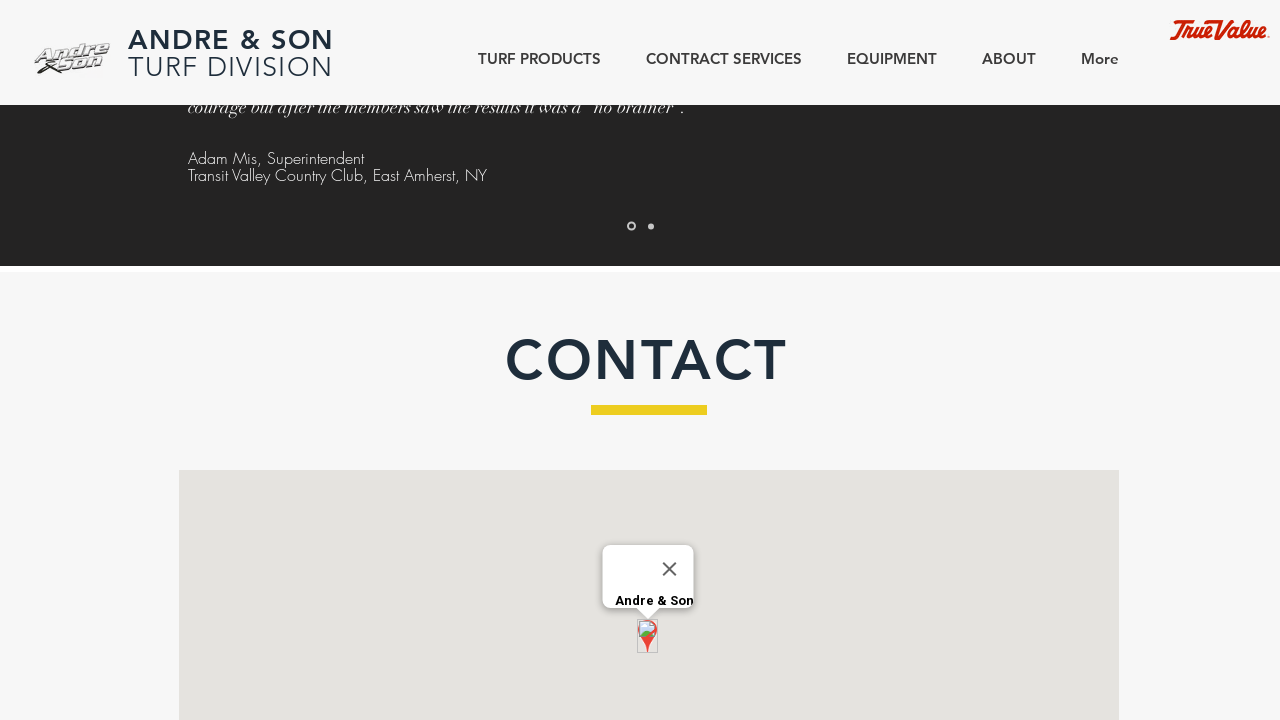

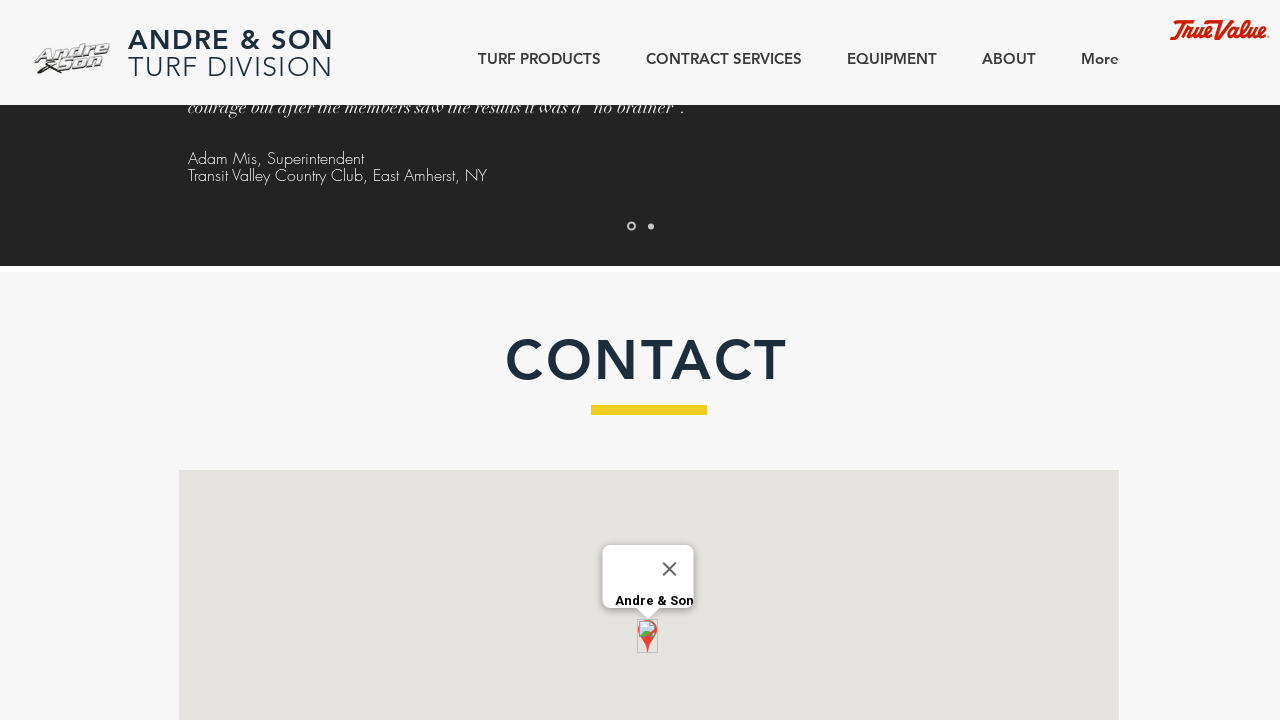